Tests JavaScript alert popup handling by clicking to trigger an alert with OK and Cancel options, then dismissing it and verifying the result message

Starting URL: https://demo.automationtesting.in/Alerts.html

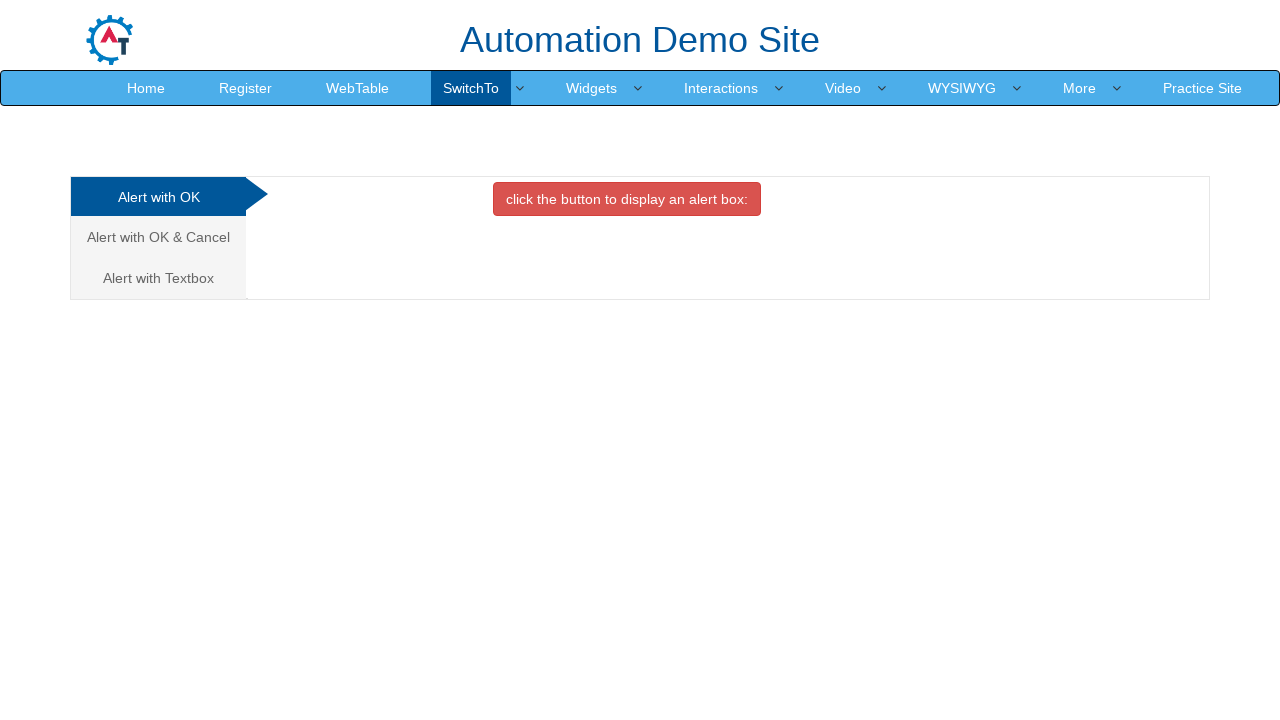

Clicked on 'Alert with OK & Cancel' tab at (158, 237) on xpath=//a[text()='Alert with OK & Cancel ']
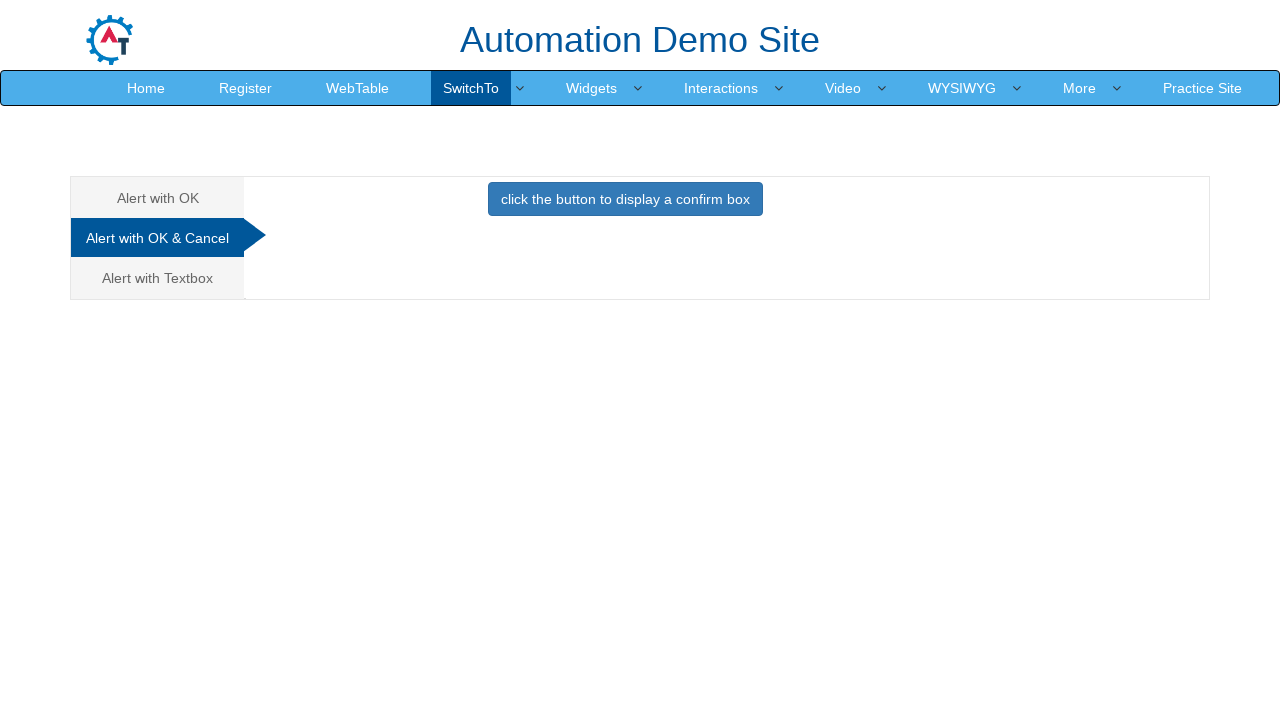

Clicked button to trigger the alert popup at (625, 199) on button.btn.btn-primary
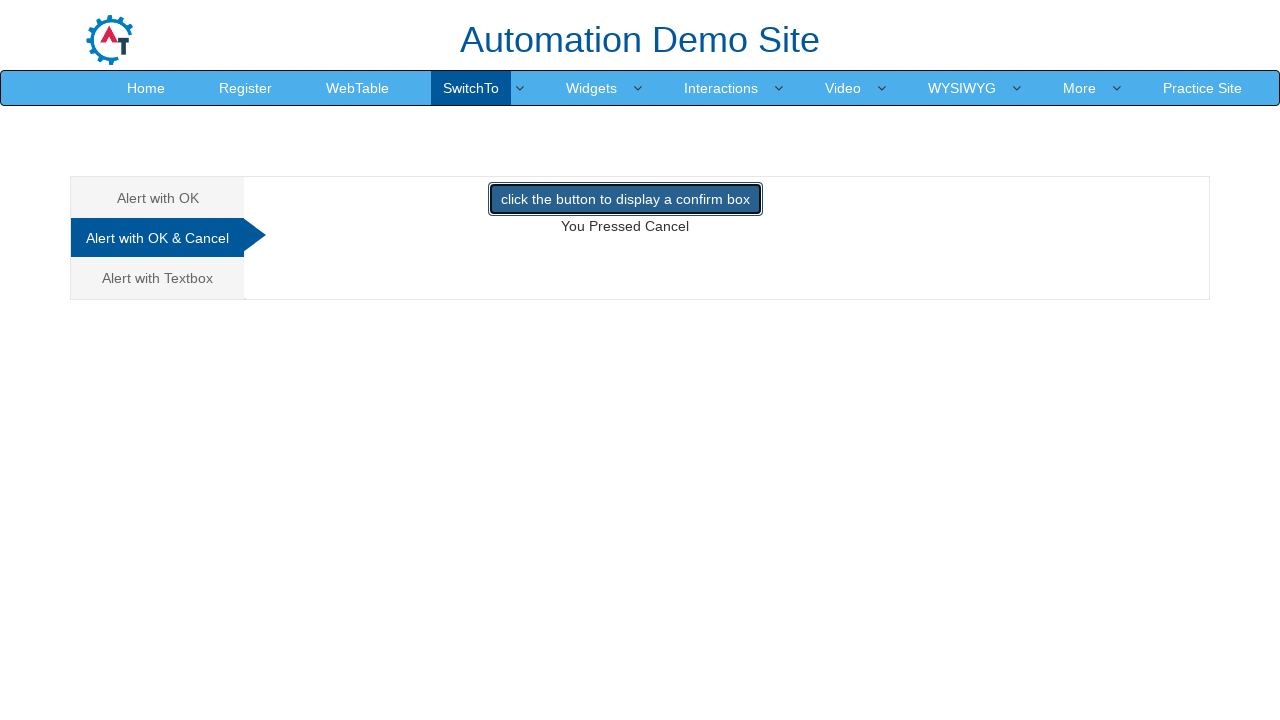

Set up dialog handler to dismiss alert by clicking Cancel
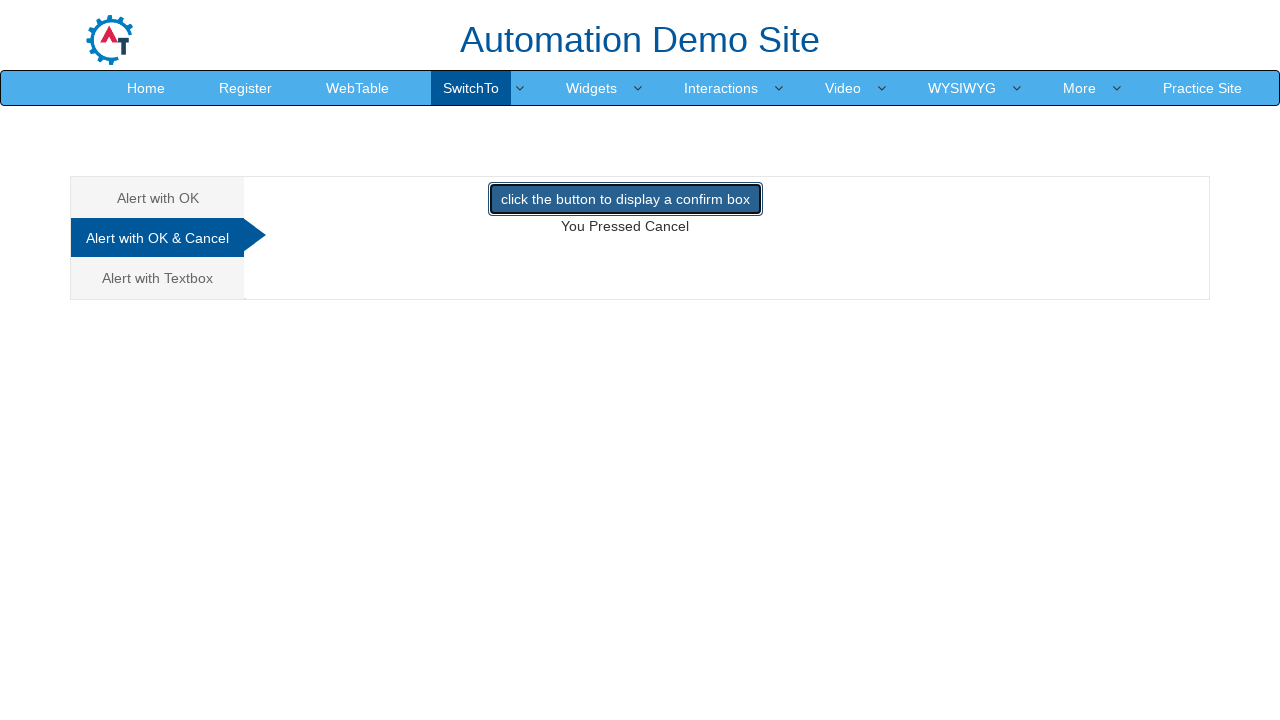

Verified result message element appeared after dismissing alert
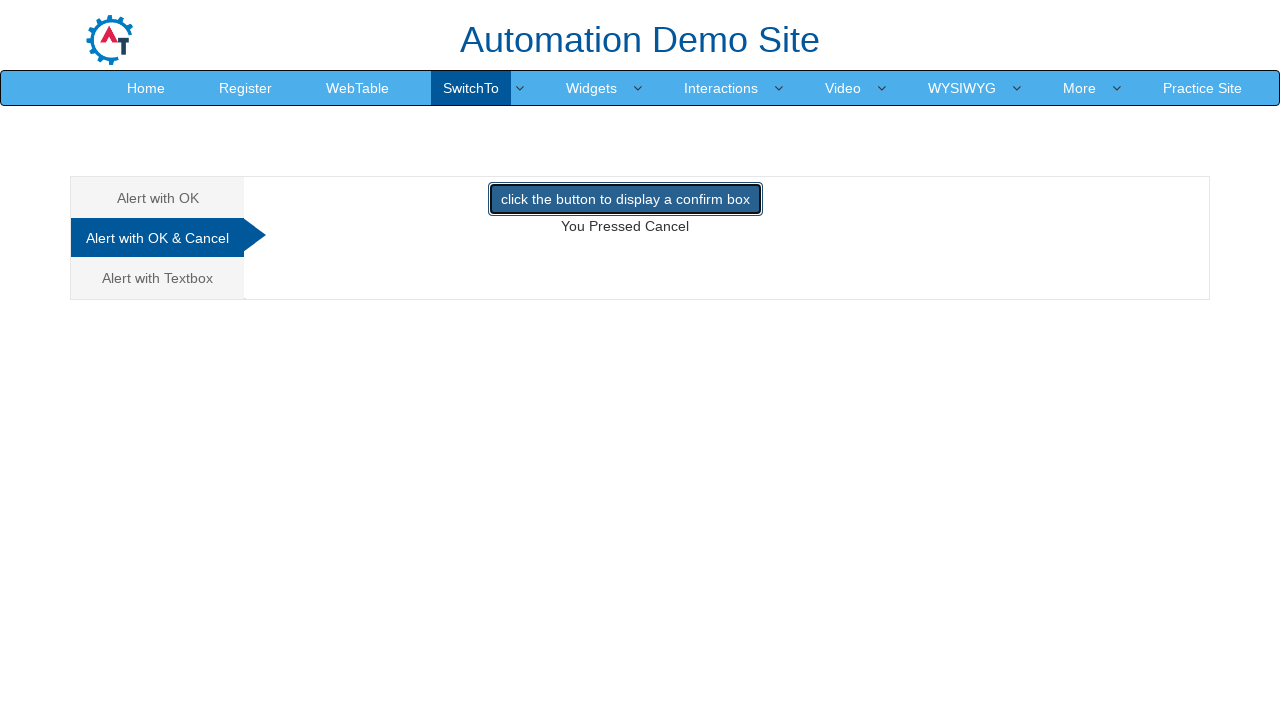

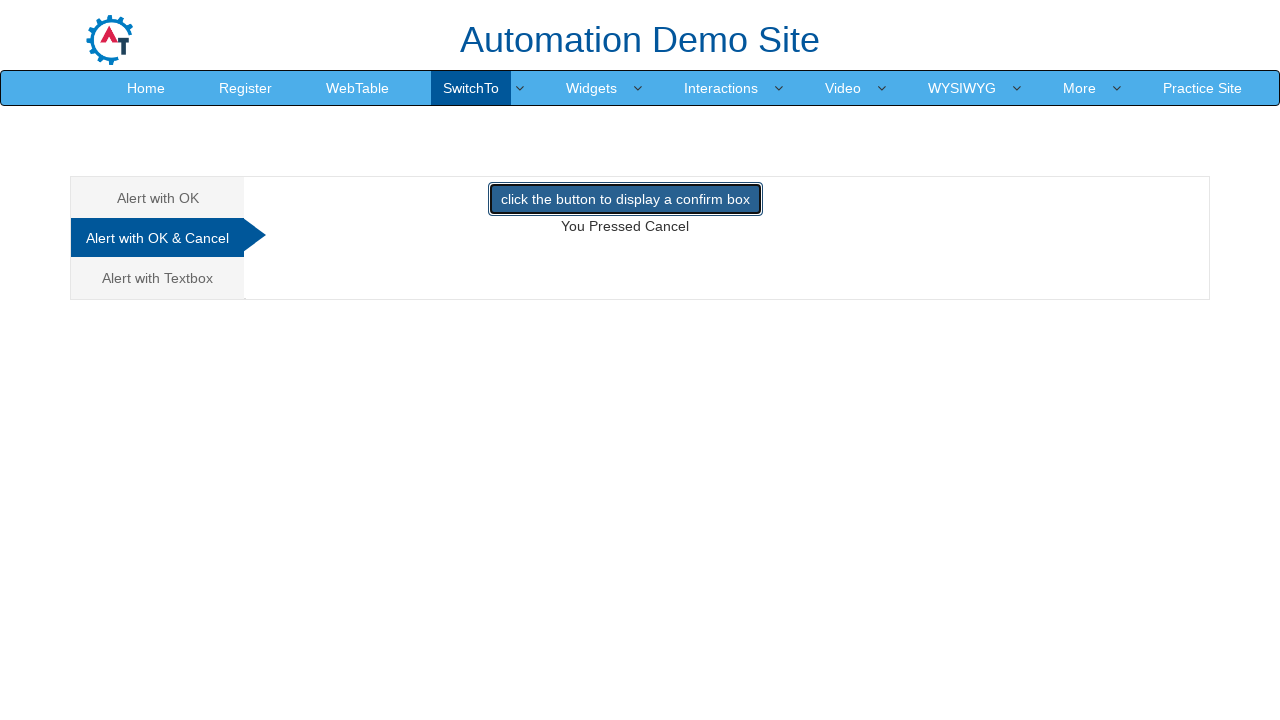